Tests window handling by clicking a link that opens a new window and switching to it

Starting URL: https://the-internet.herokuapp.com/windows

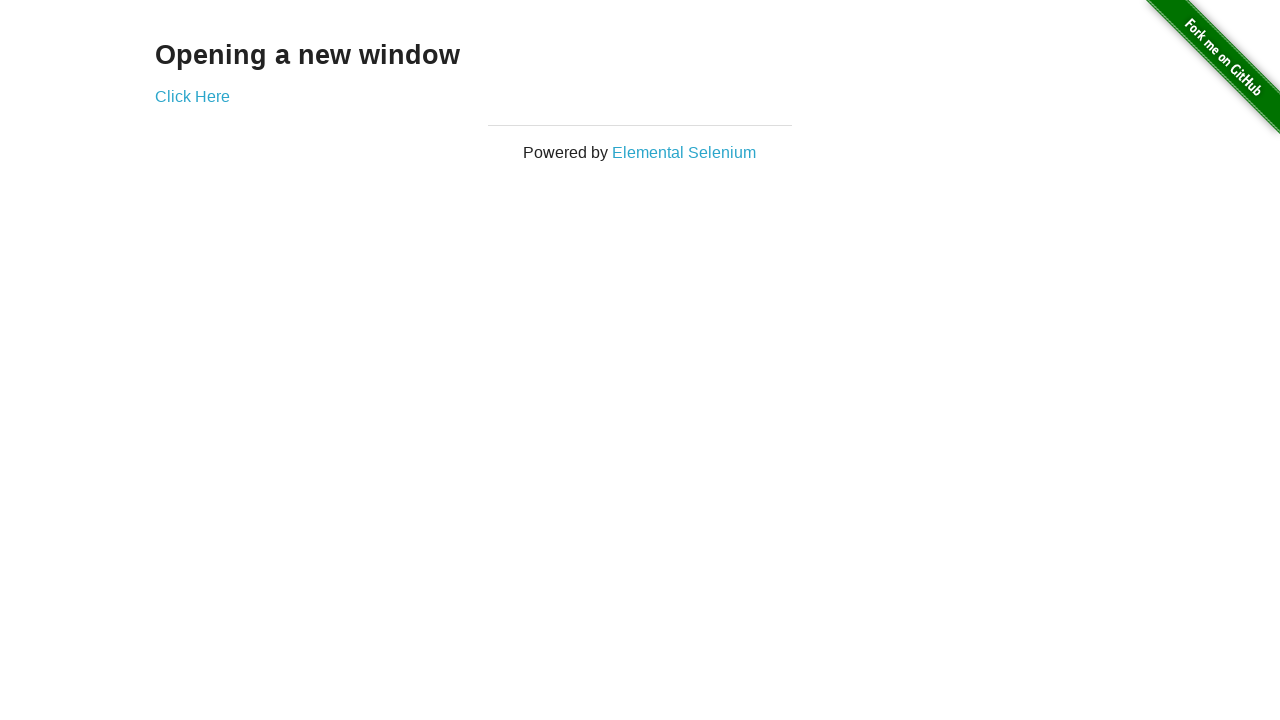

Clicked 'Click Here' link to open new window at (192, 96) on text=Click Here
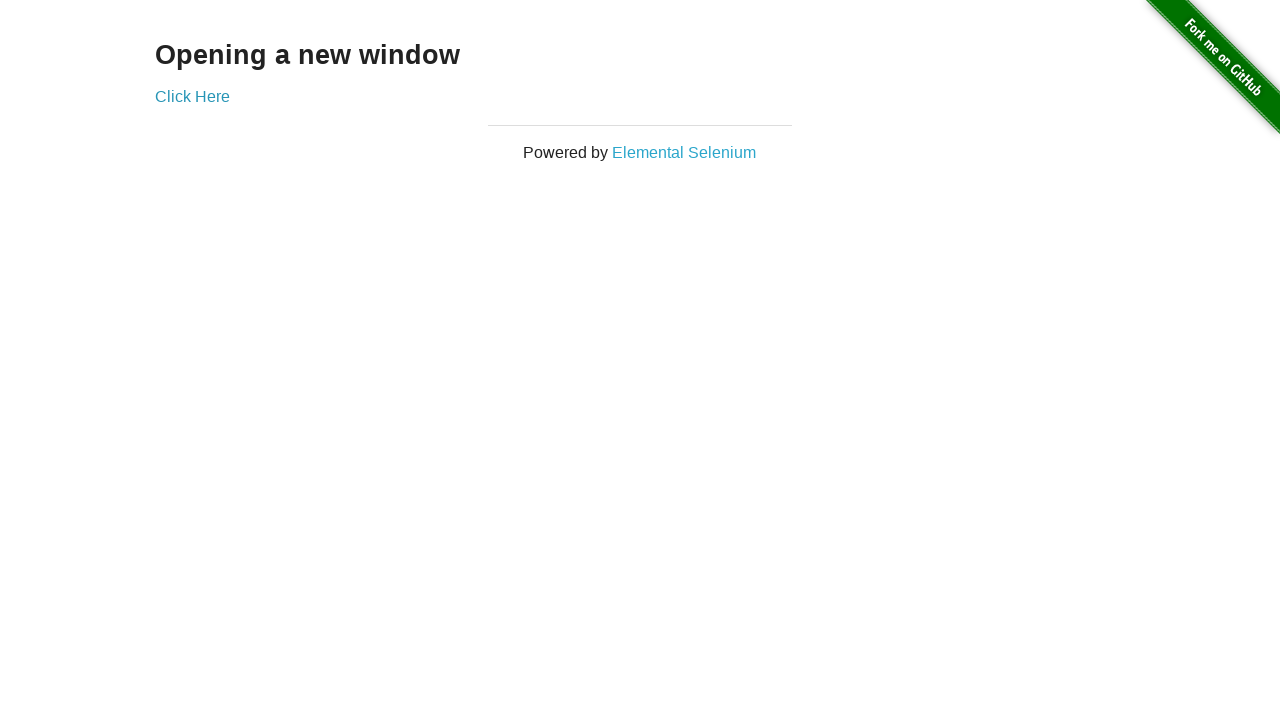

Retrieved all open window contexts
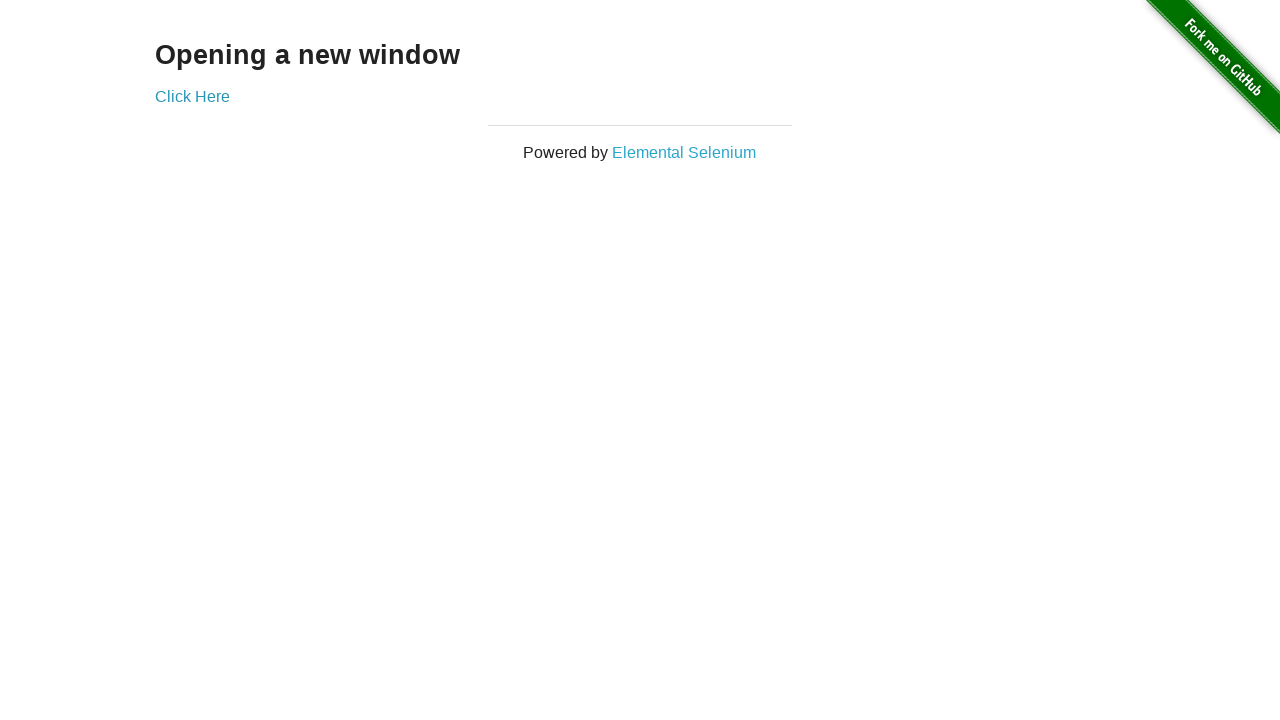

Identified new window as the last opened page
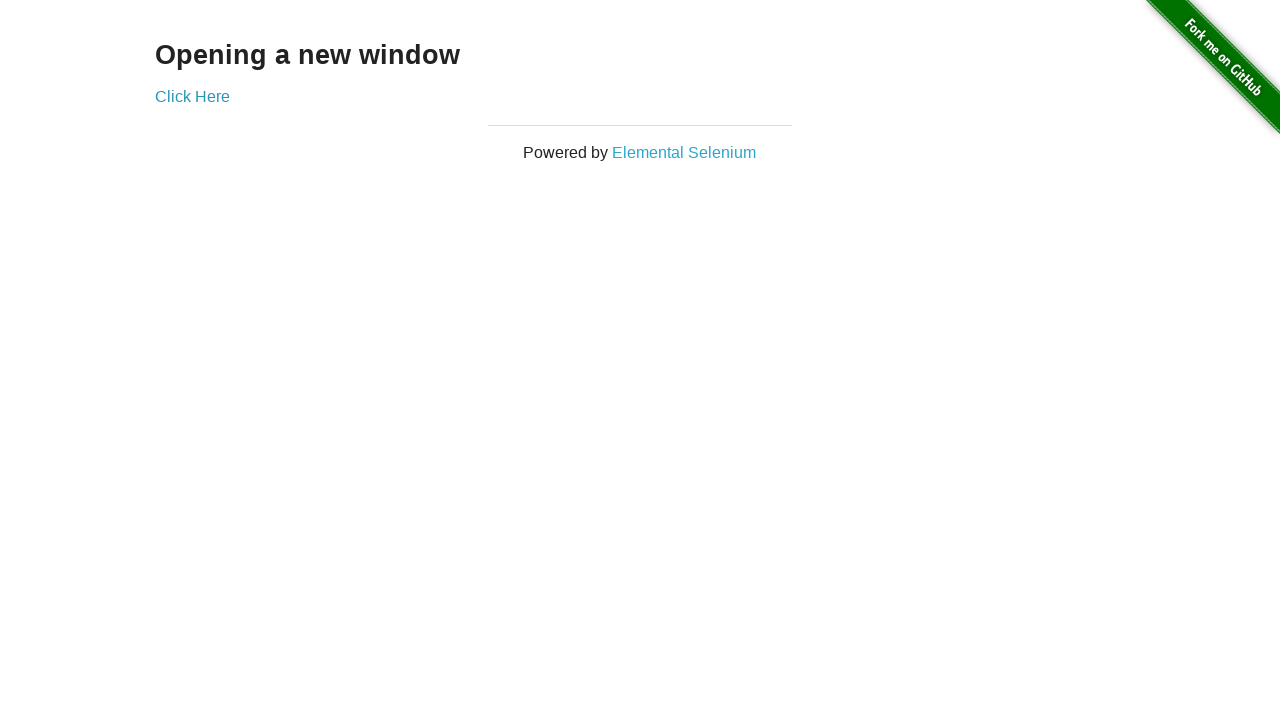

Switched focus to new window
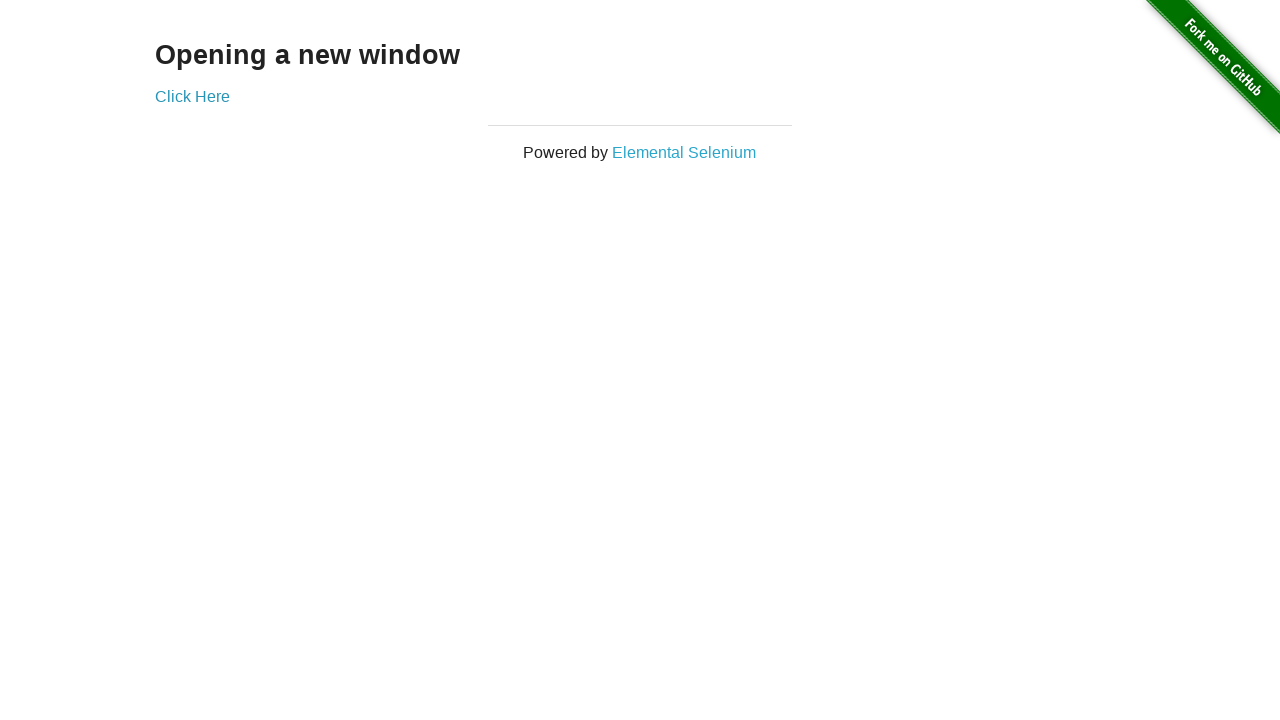

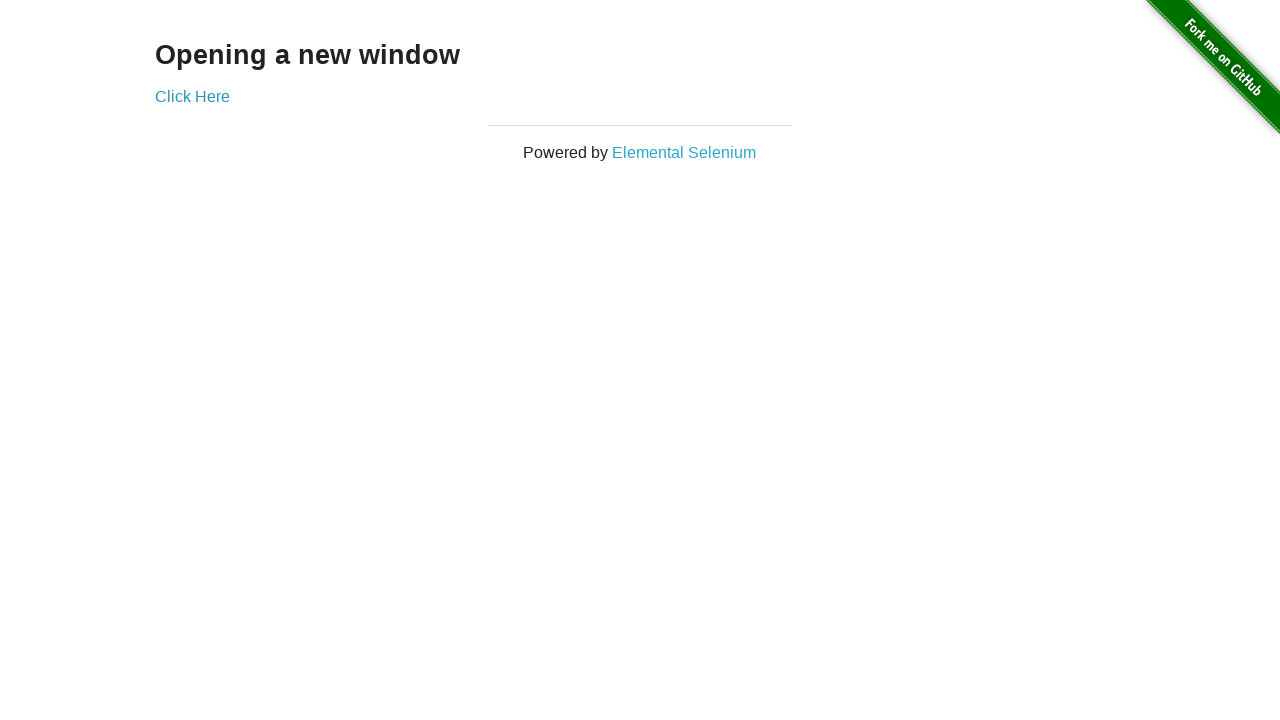